Tests clicking on the "offer" link on the Skillfactory website, which opens in a new window, and then switches to that new window.

Starting URL: https://skillfactory.ru/

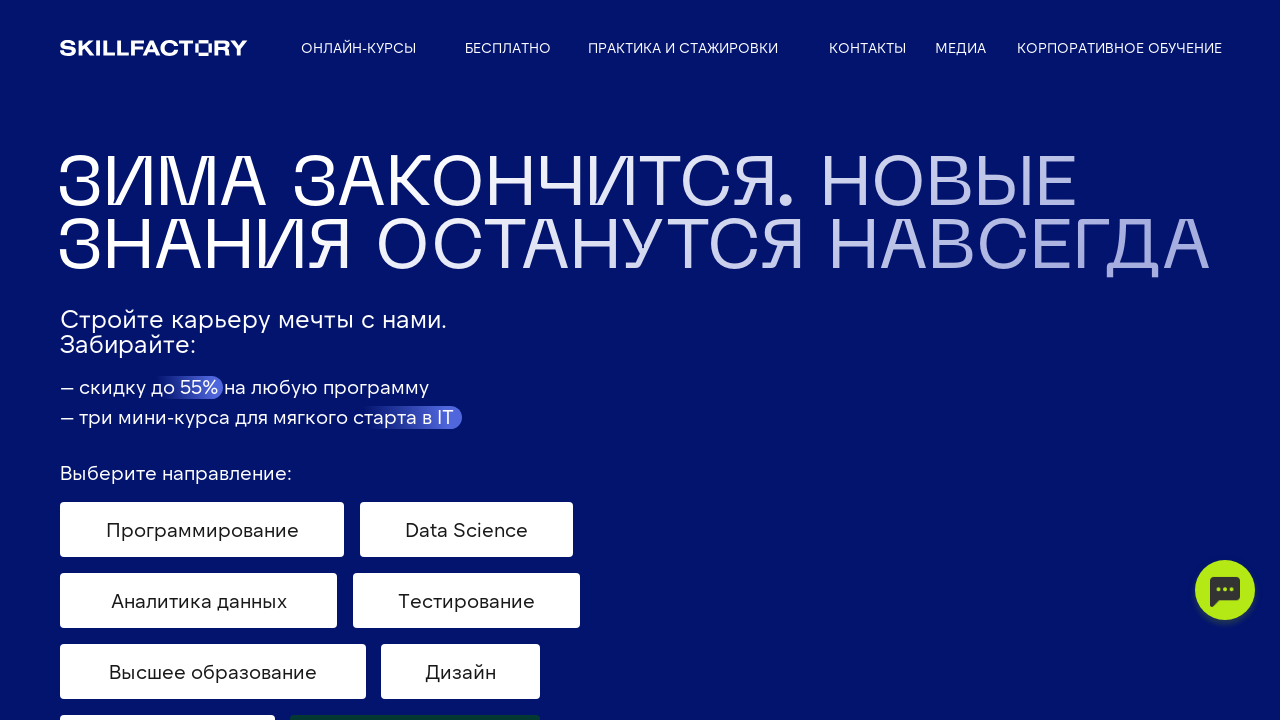

Set viewport size to 1096x672
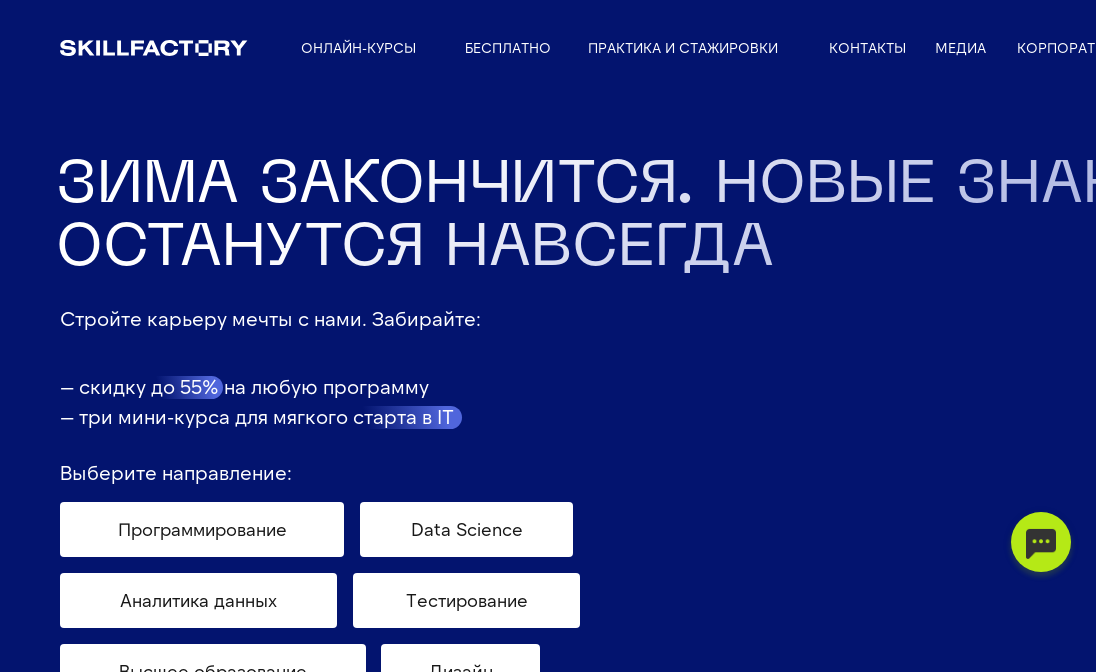

Scrolled page to vertical position 600
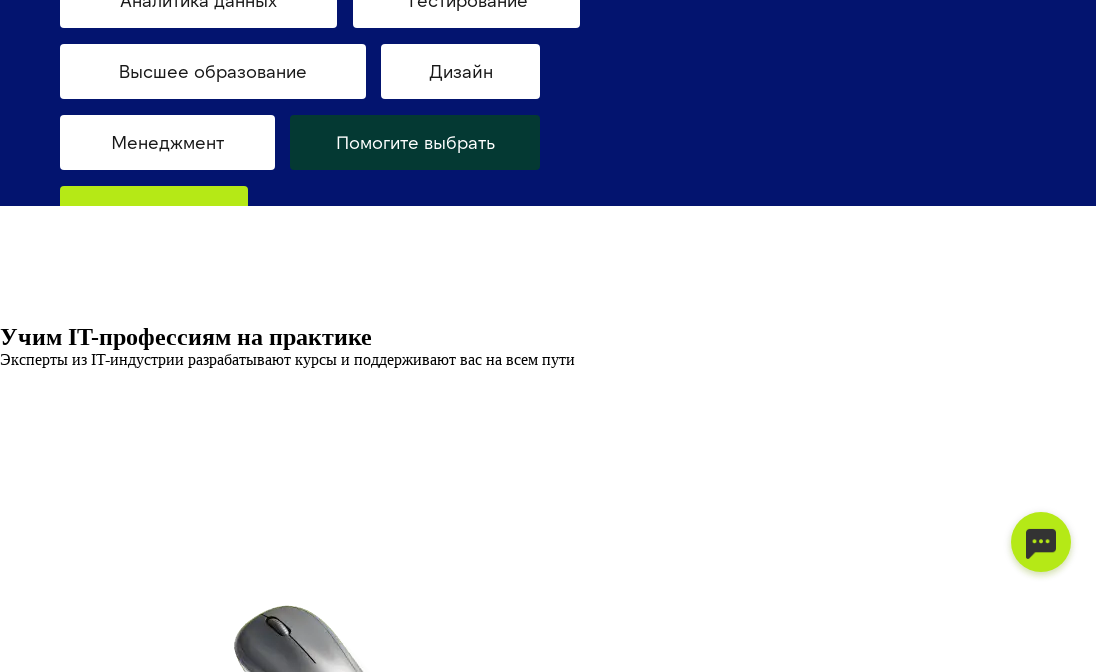

Scrolled page to vertical position 2214.67
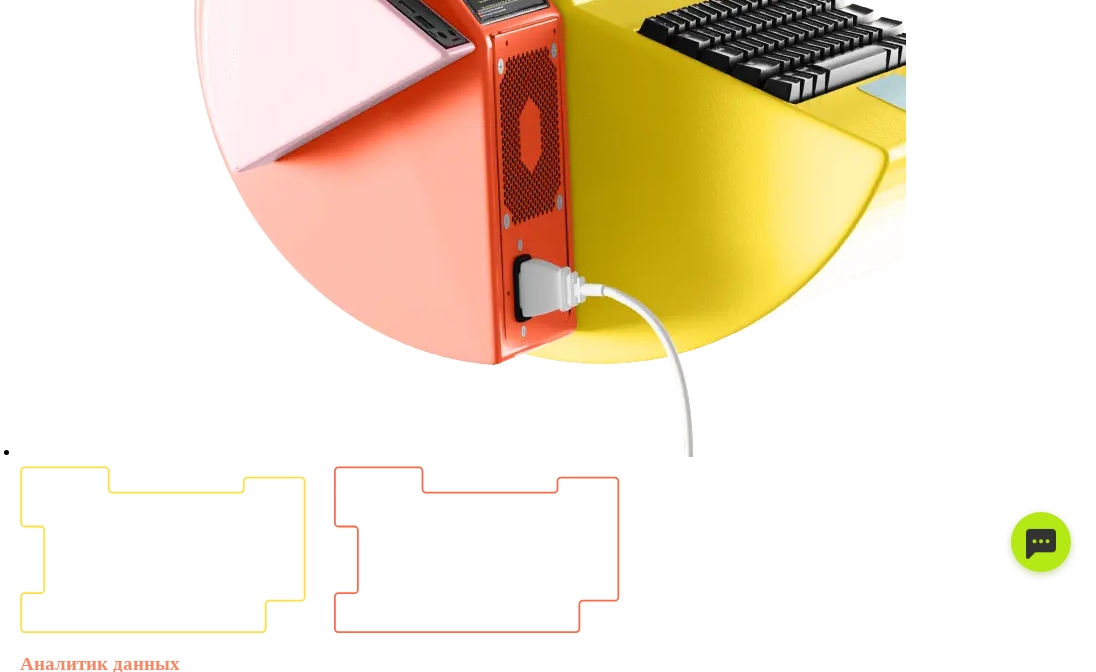

Noted current page count: 1
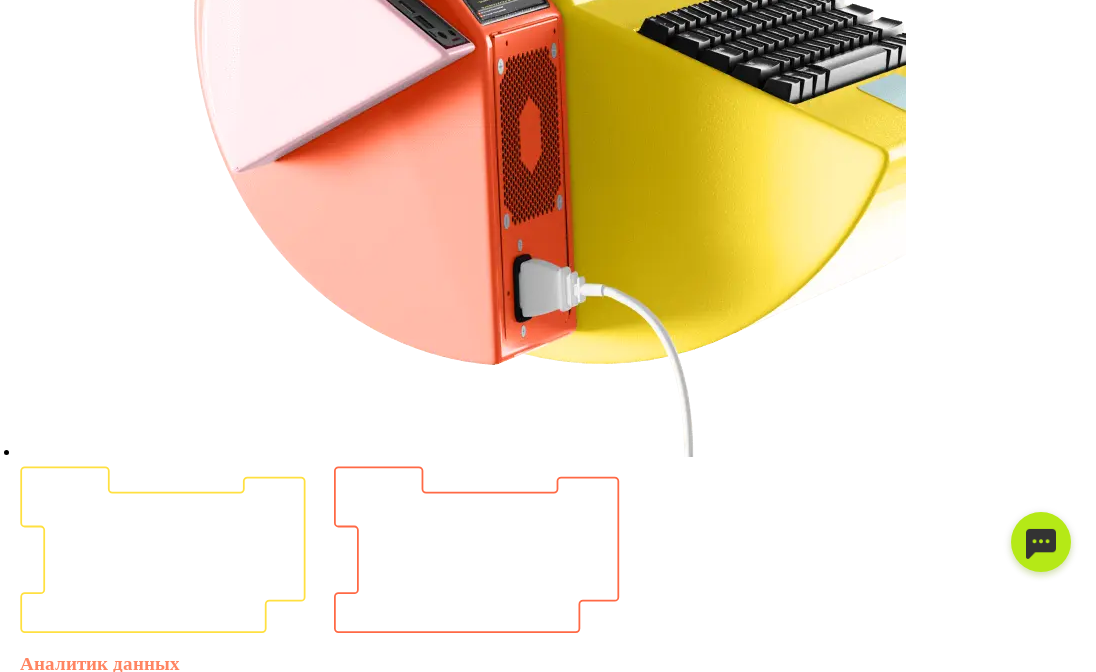

Clicked on the 'оферте' (offer) link, new window opened at (132, 336) on text=оферте
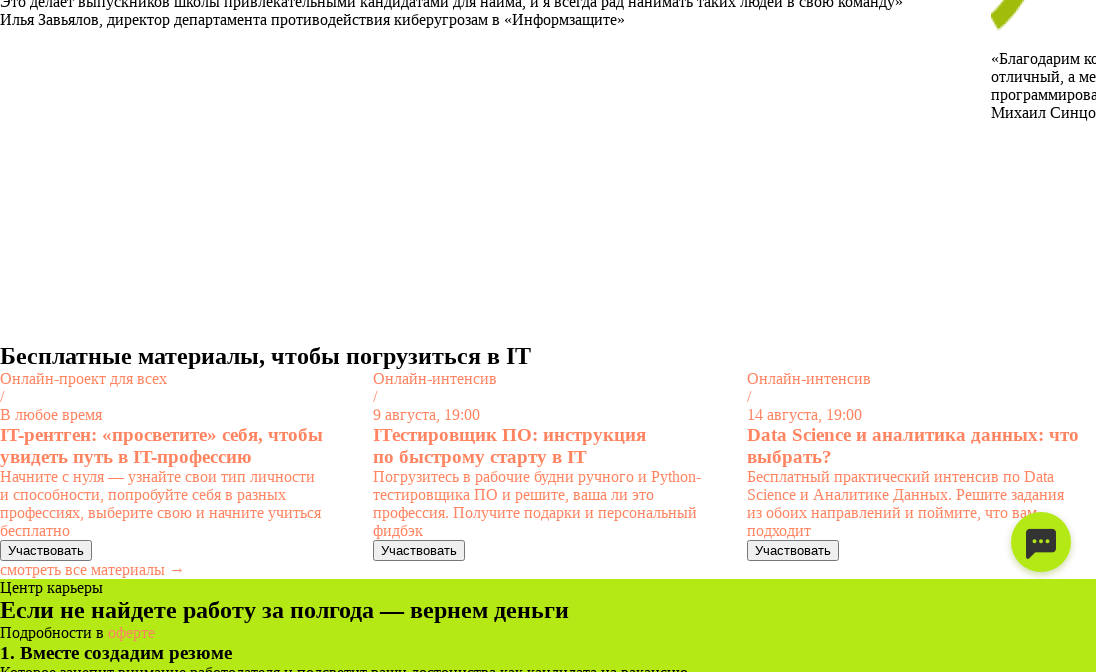

Switched to the new window/tab
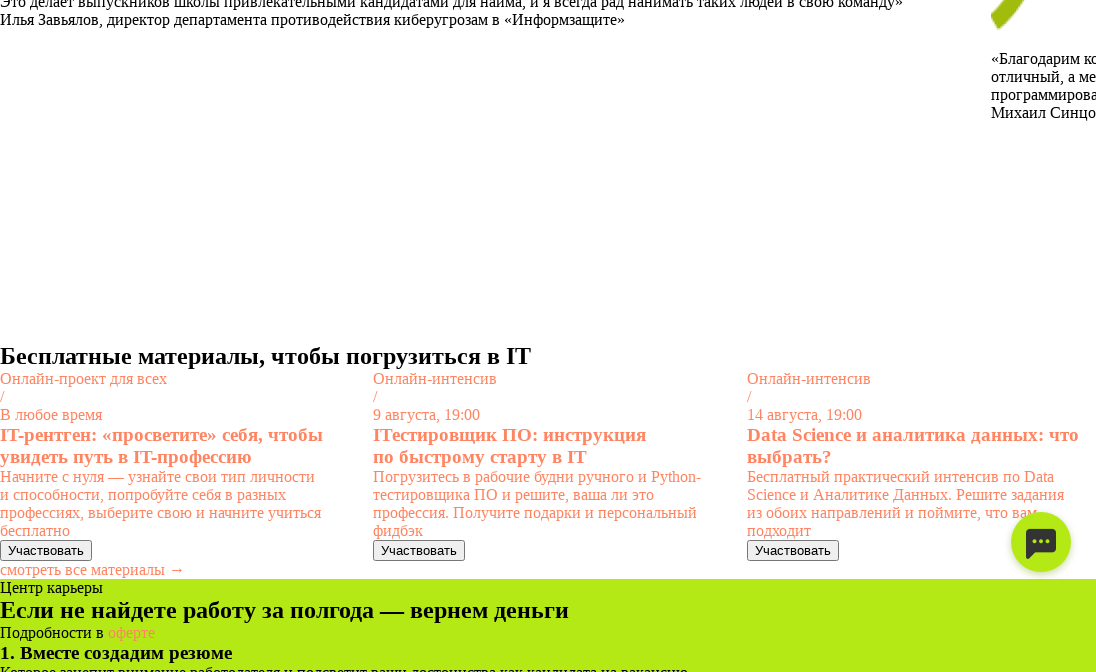

New page finished loading
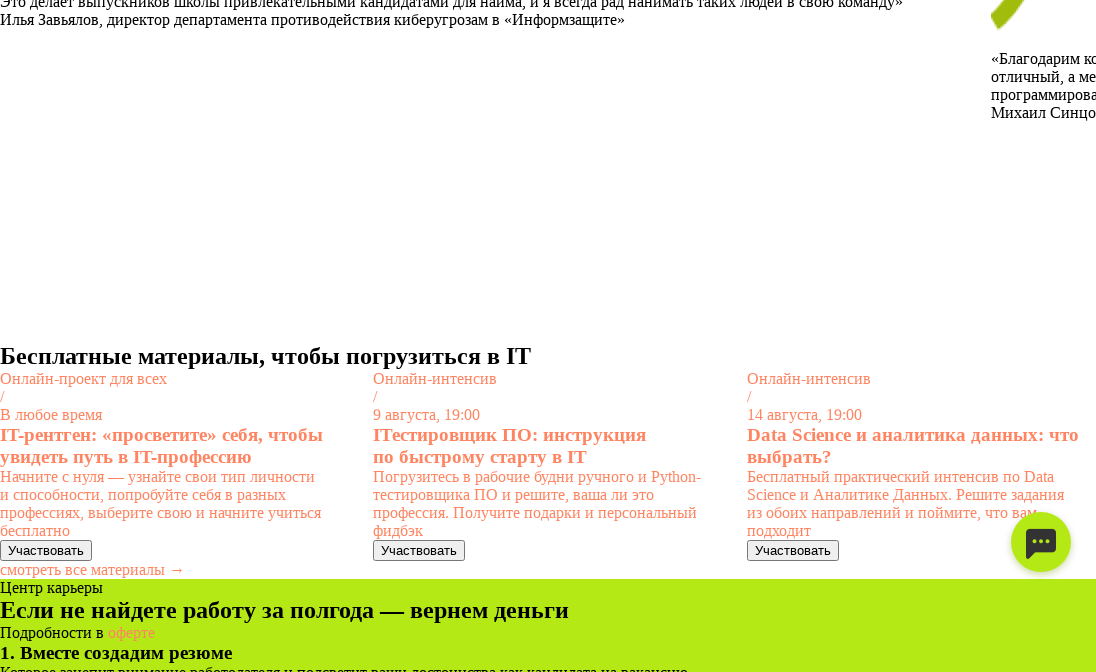

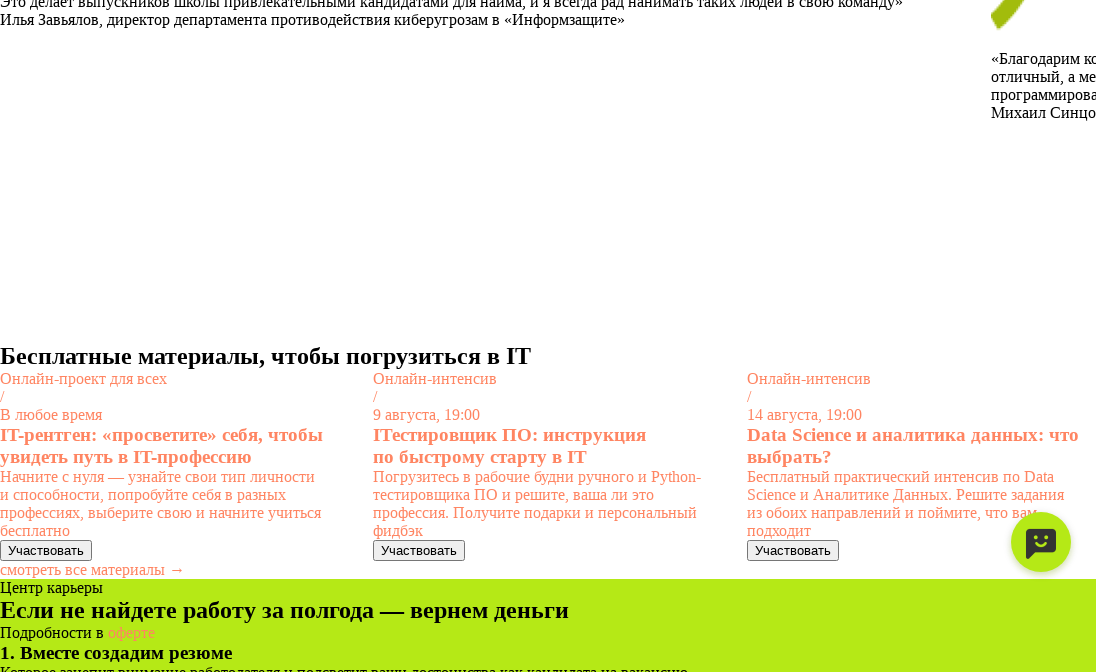